Navigates to the ANZ New Zealand banking website homepage and waits for the page to load

Starting URL: https://anz.co.nz

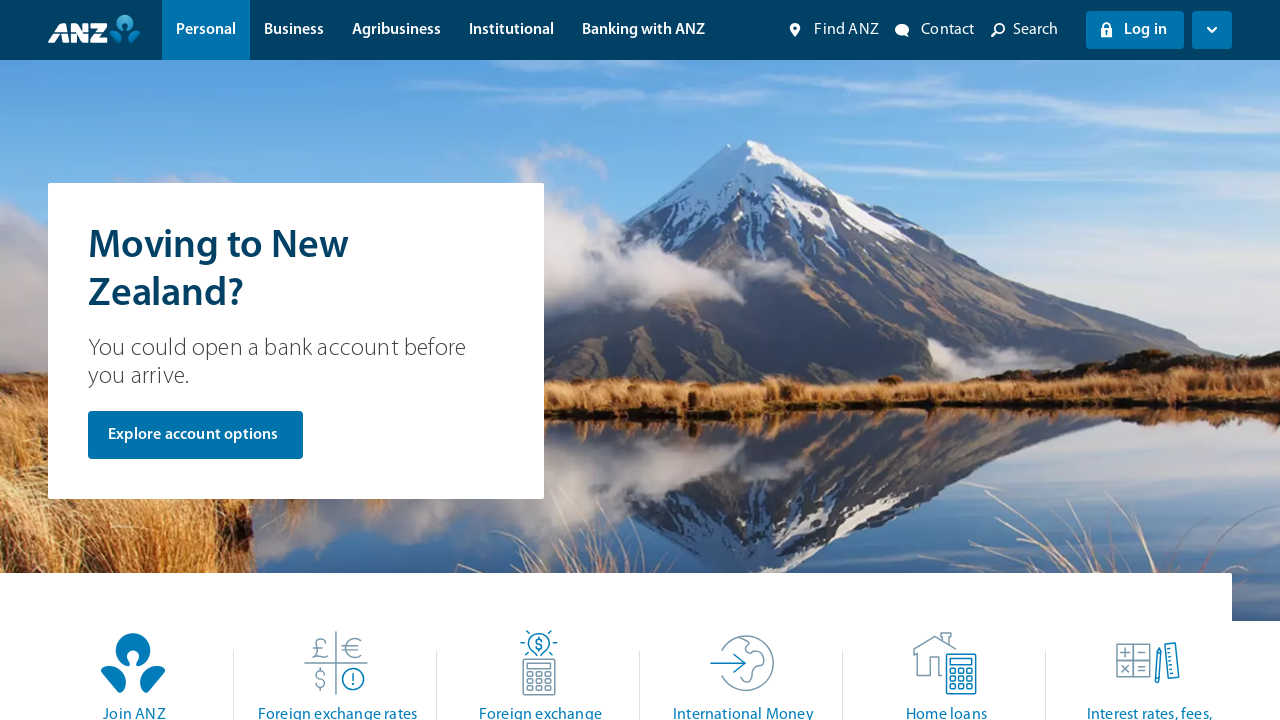

Navigated to ANZ New Zealand banking website homepage
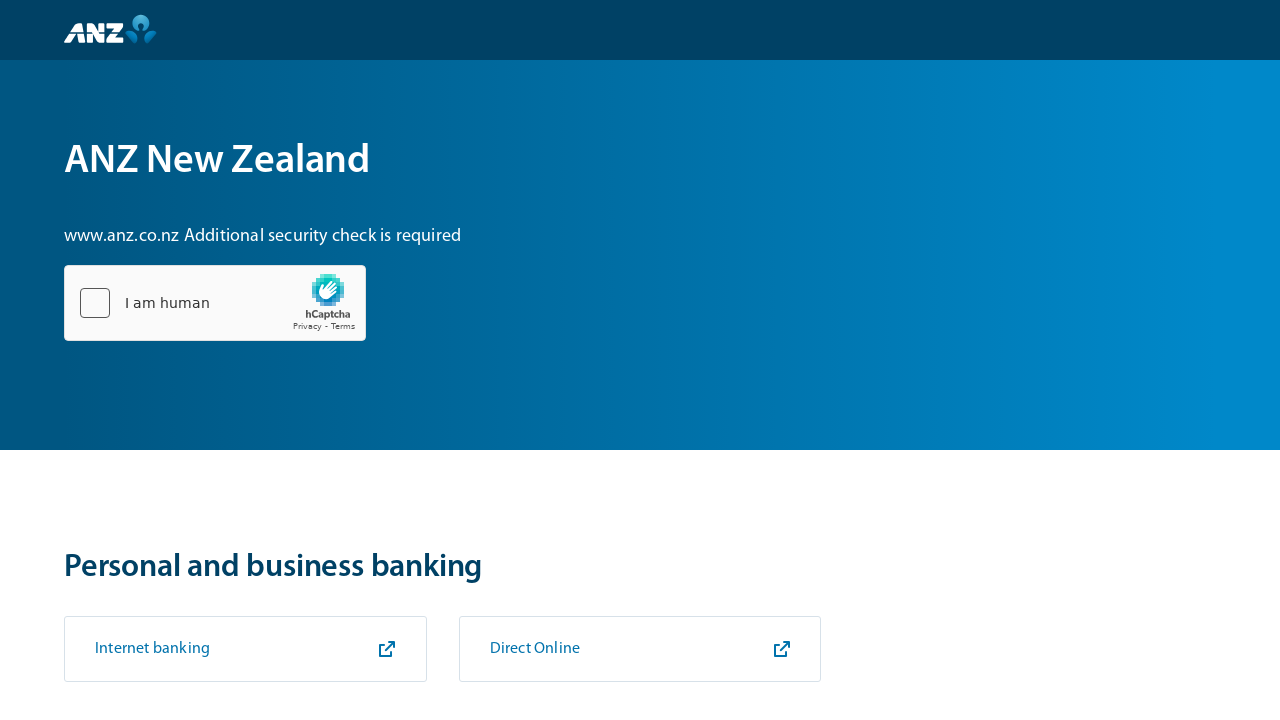

Page DOM content loaded successfully
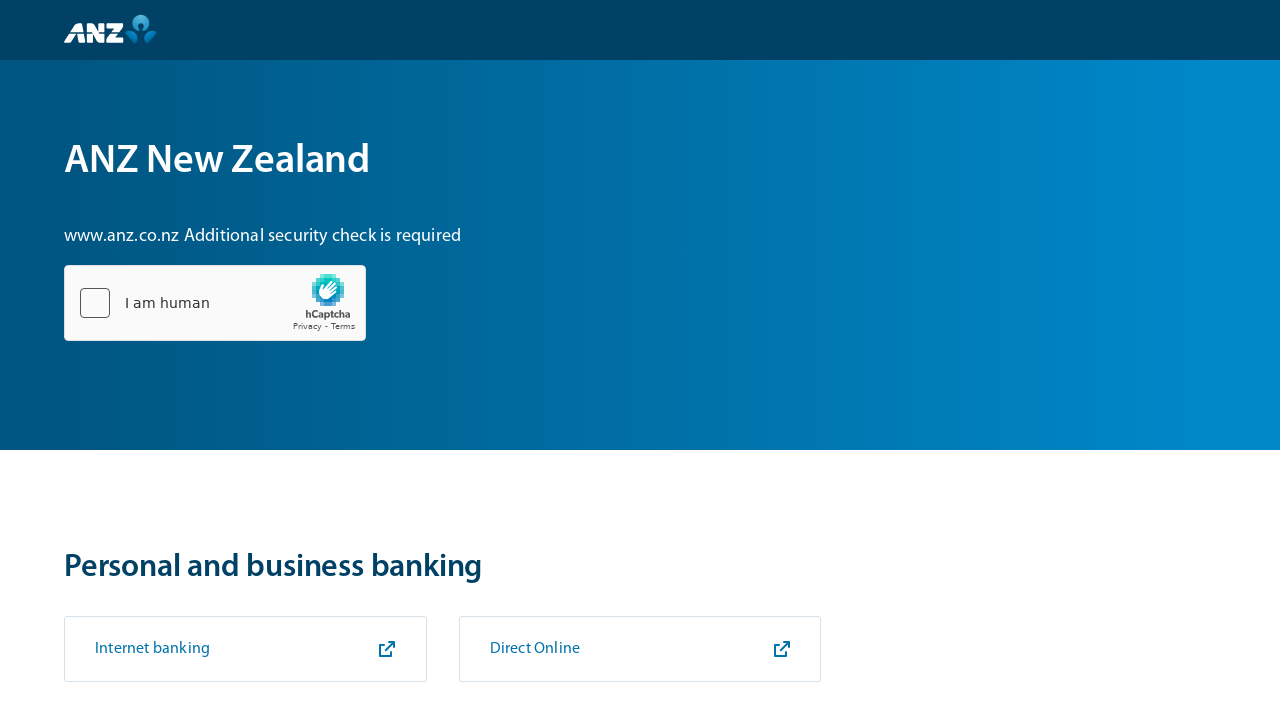

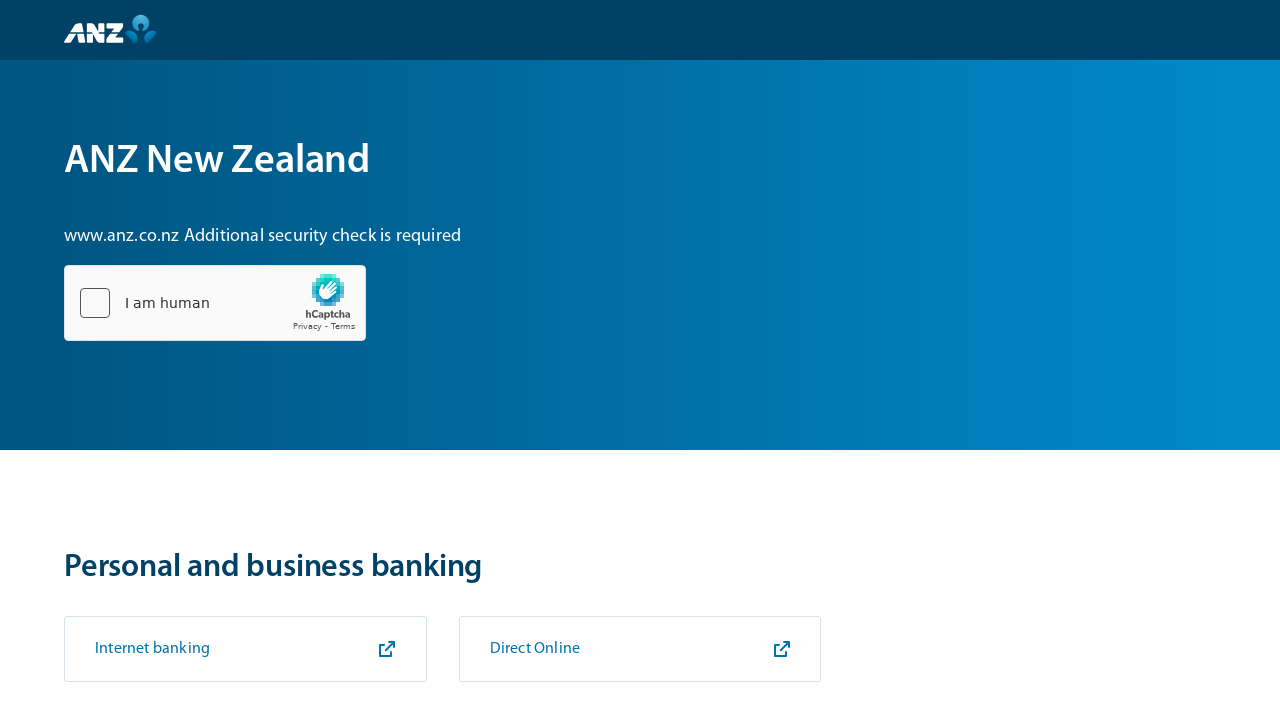